Navigates to the BC Parks homepage and clicks on the "Find a park" menu item to verify it redirects to the correct page with the expected title.

Starting URL: https://bcparks.ca/

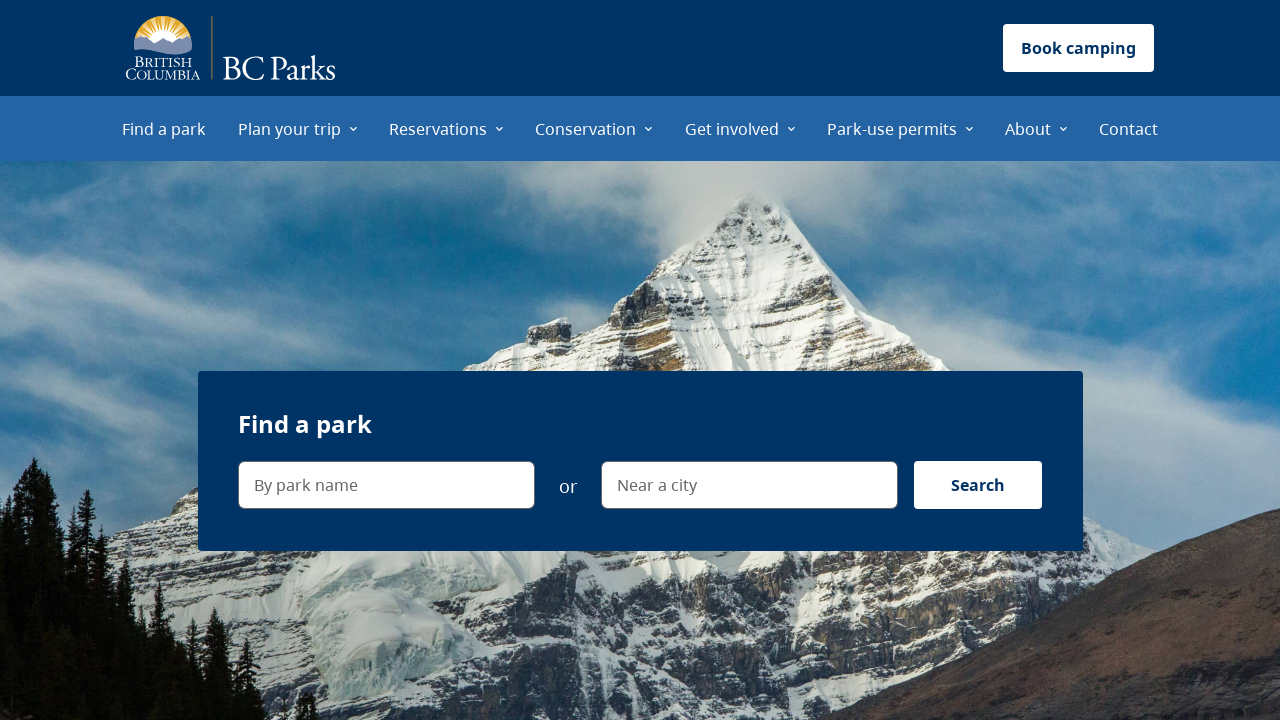

Waited for BC Parks homepage to fully load (networkidle state)
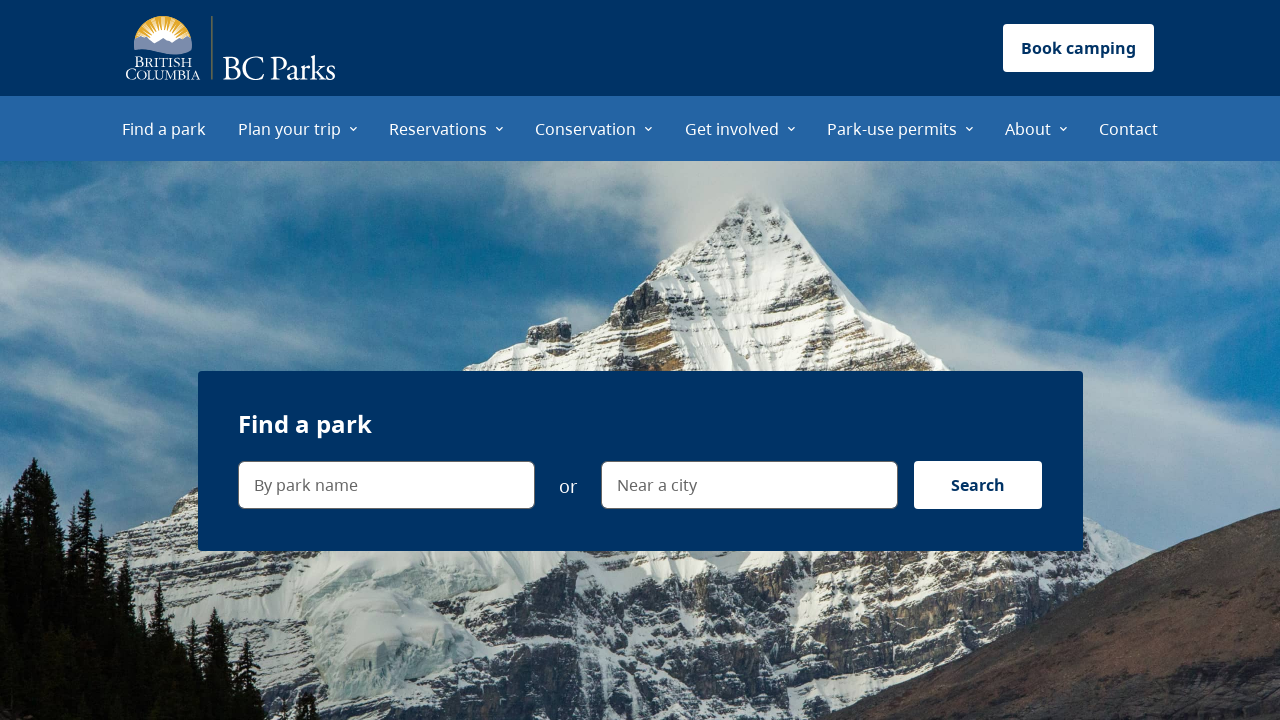

Clicked on 'Find a park' menu item at (164, 128) on internal:role=menuitem[name="Find a park"i]
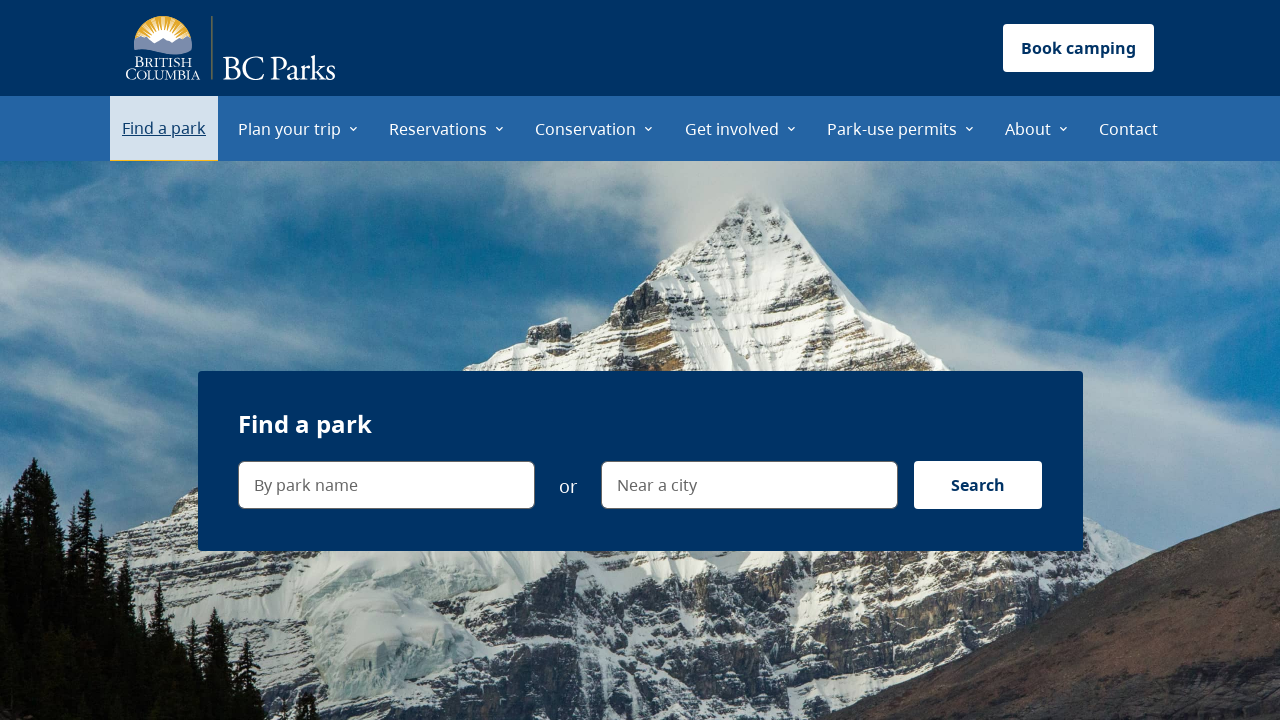

Verified navigation to 'Find a park' page at https://bcparks.ca/find-a-park/
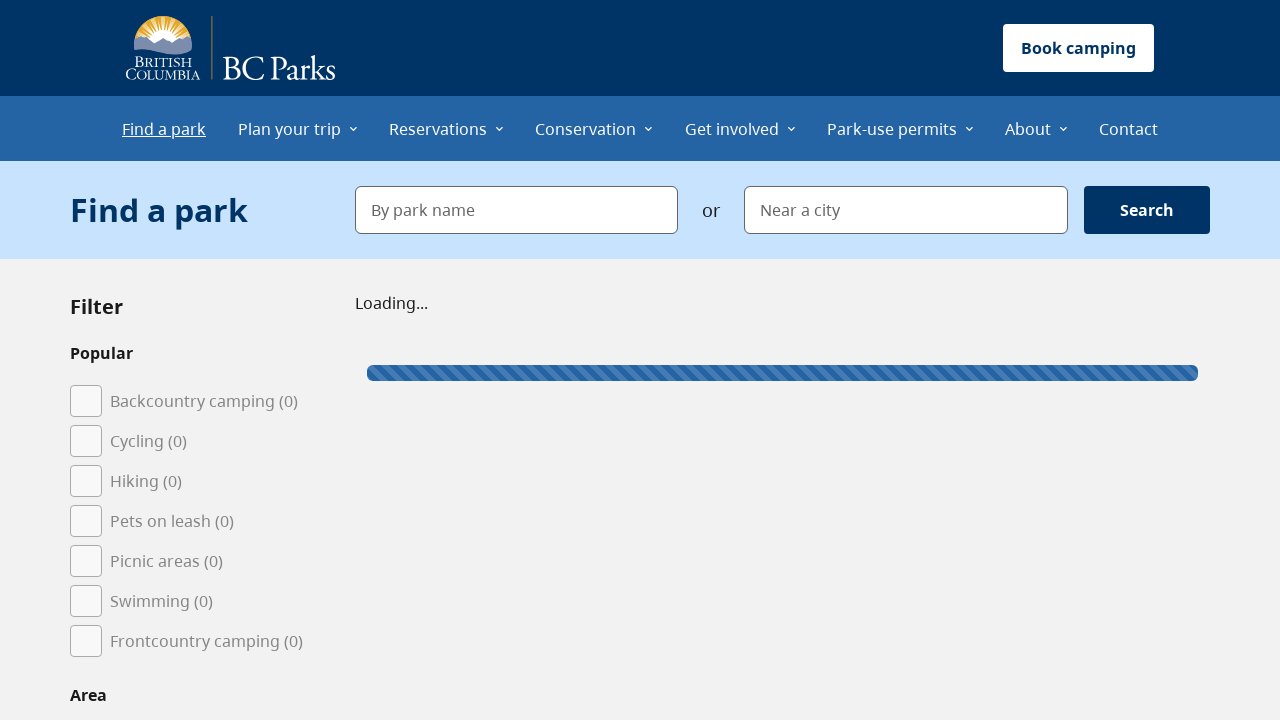

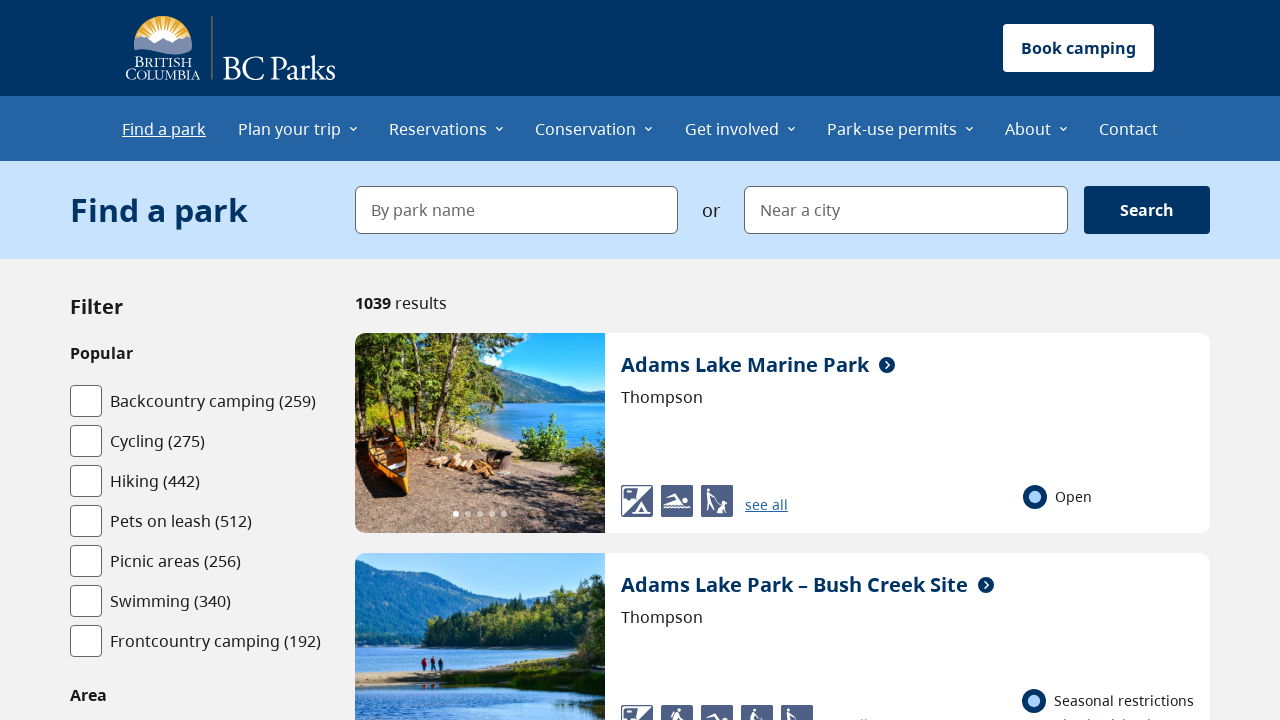